Tests that an unsaved change doesn't persist by editing an employee name, switching to another employee, and verifying the original name remains

Starting URL: https://devmountain-qa.github.io/employee-manager/1.2_Version/index.html

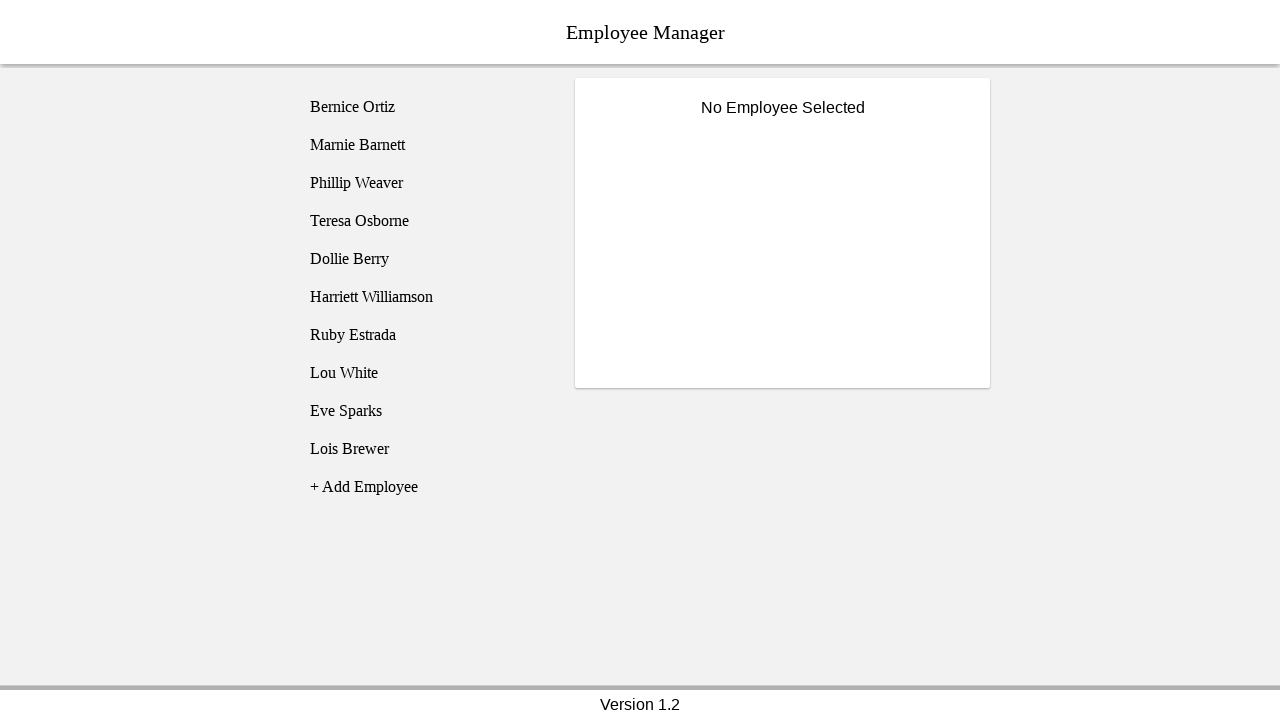

Clicked on Bernice Ortiz employee at (425, 107) on [name='employee1']
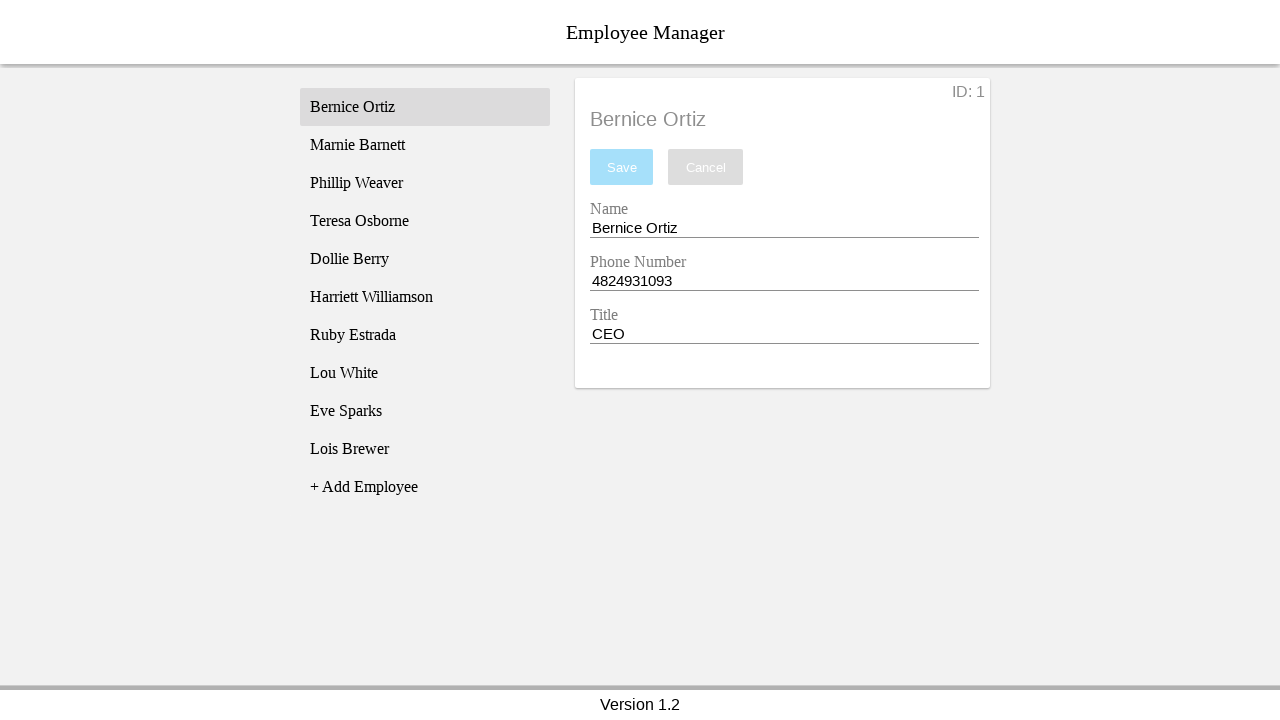

Name input field became visible
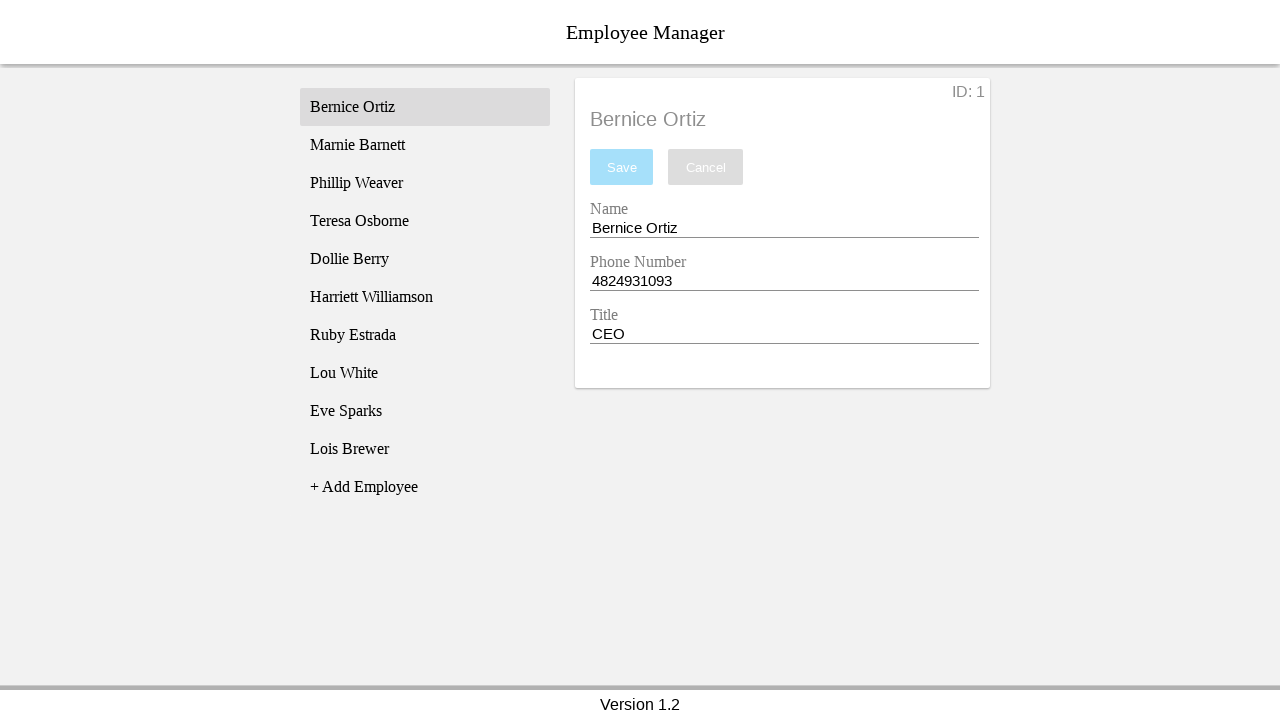

Filled name field with 'Test Name' without saving on [name='nameEntry']
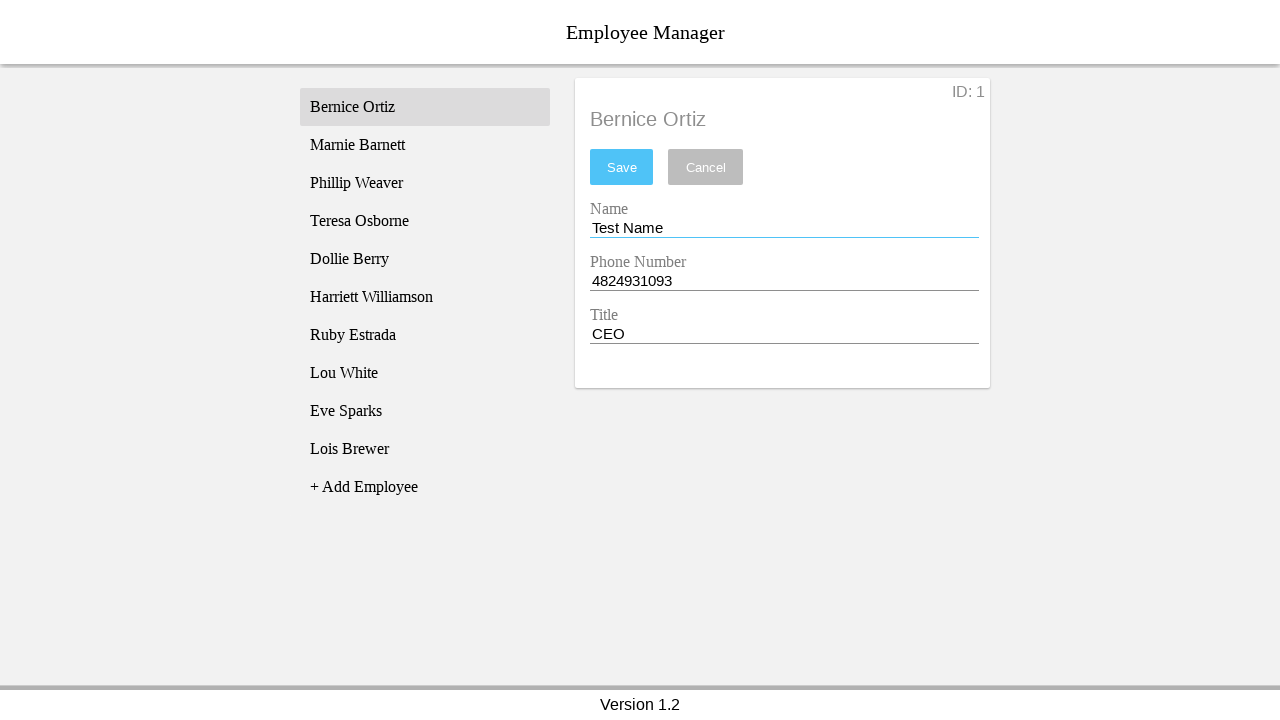

Switched to Phillip Weaver employee at (425, 183) on [name='employee3']
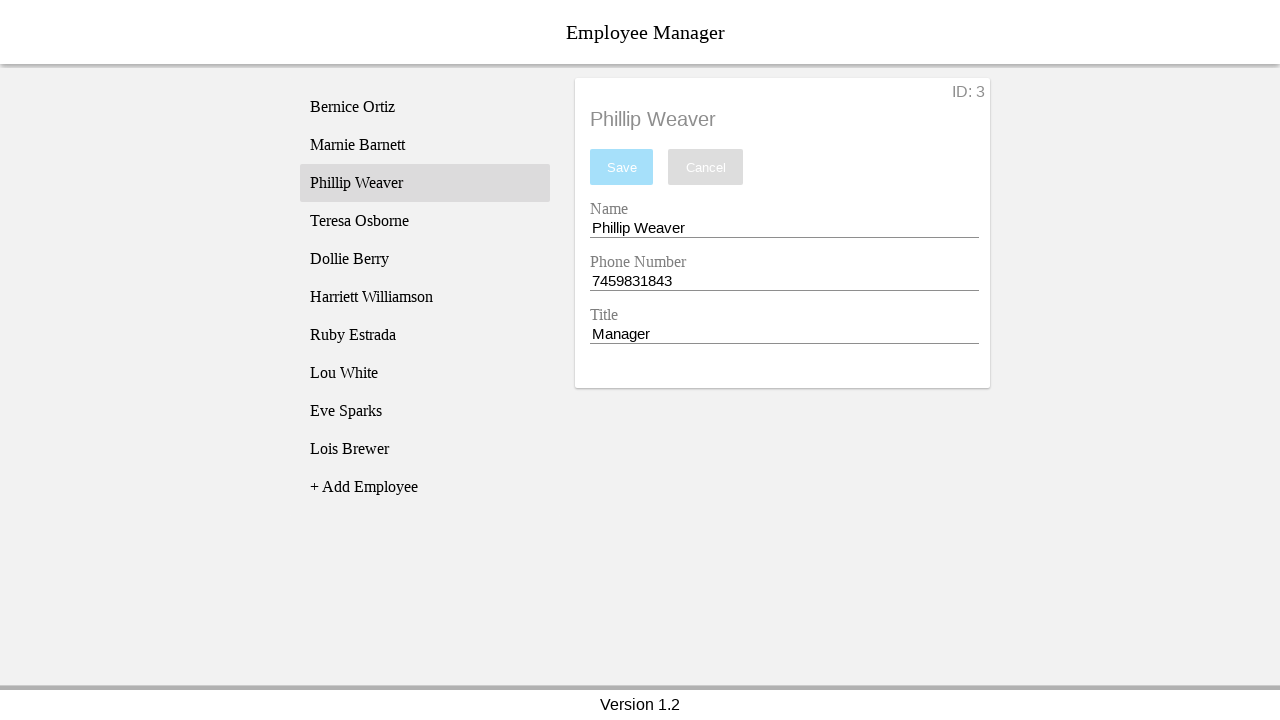

Switched back to Bernice Ortiz employee at (425, 107) on [name='employee1']
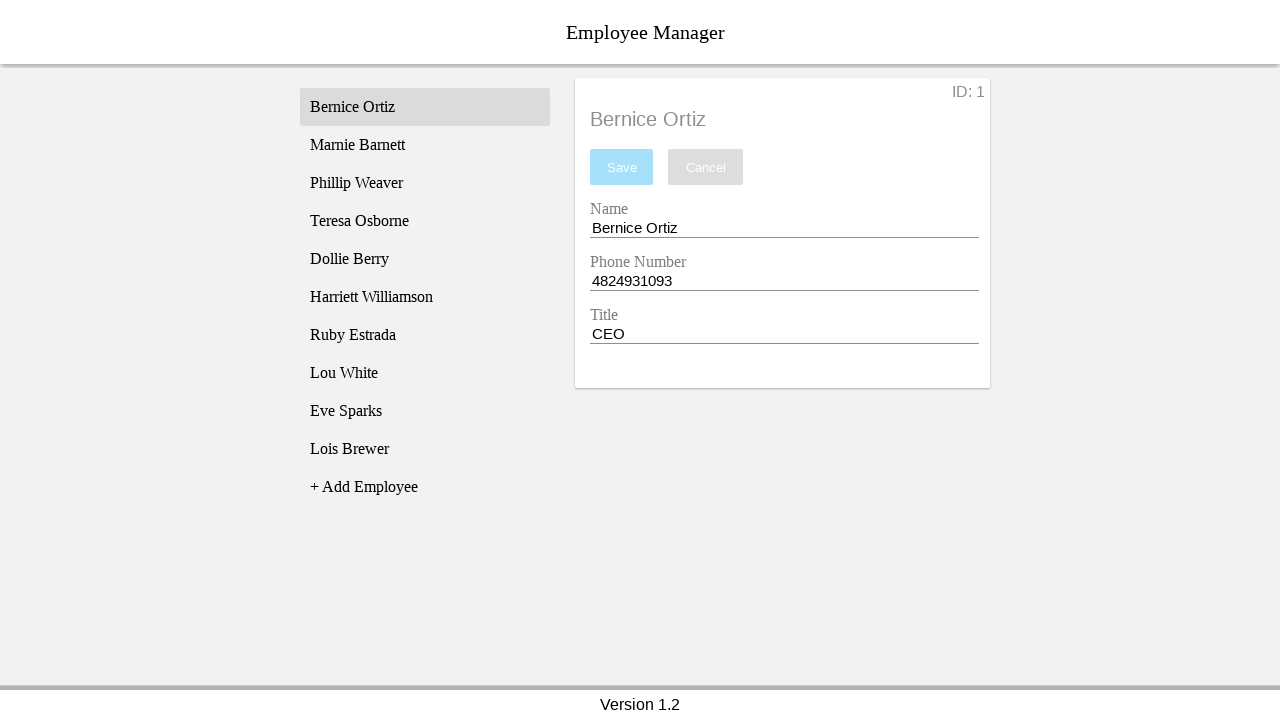

Name input field is visible after switching back
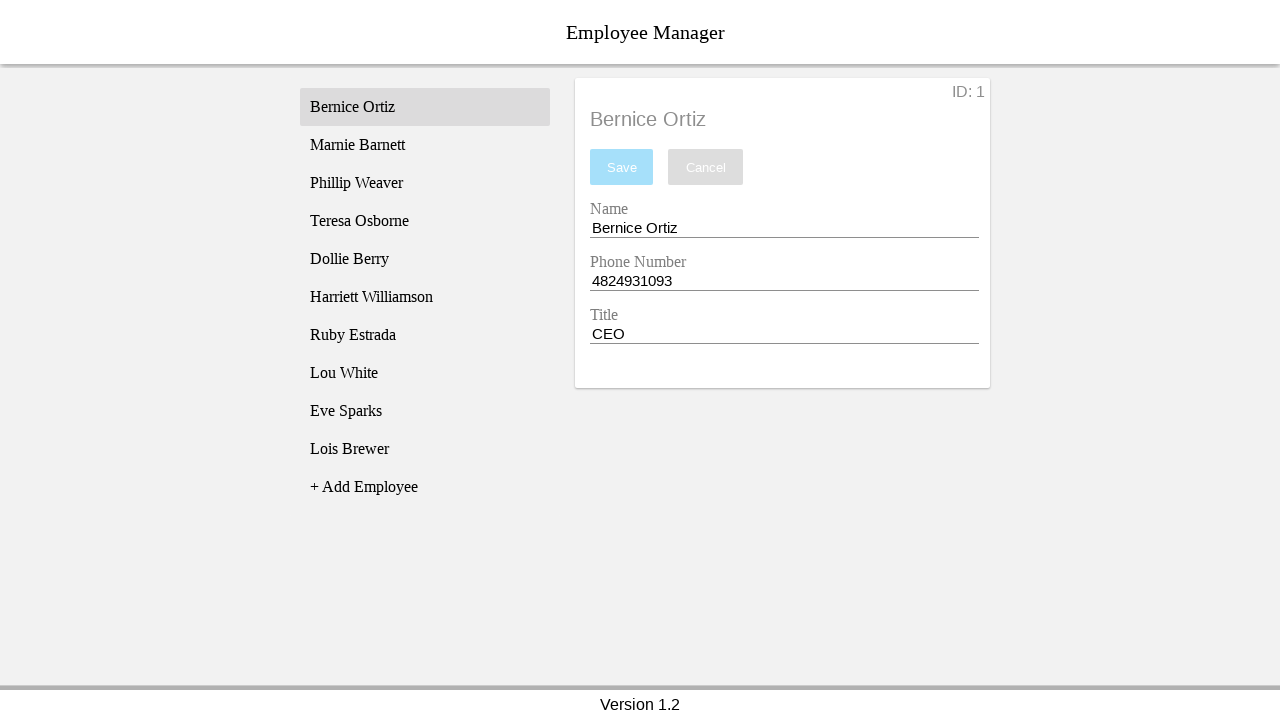

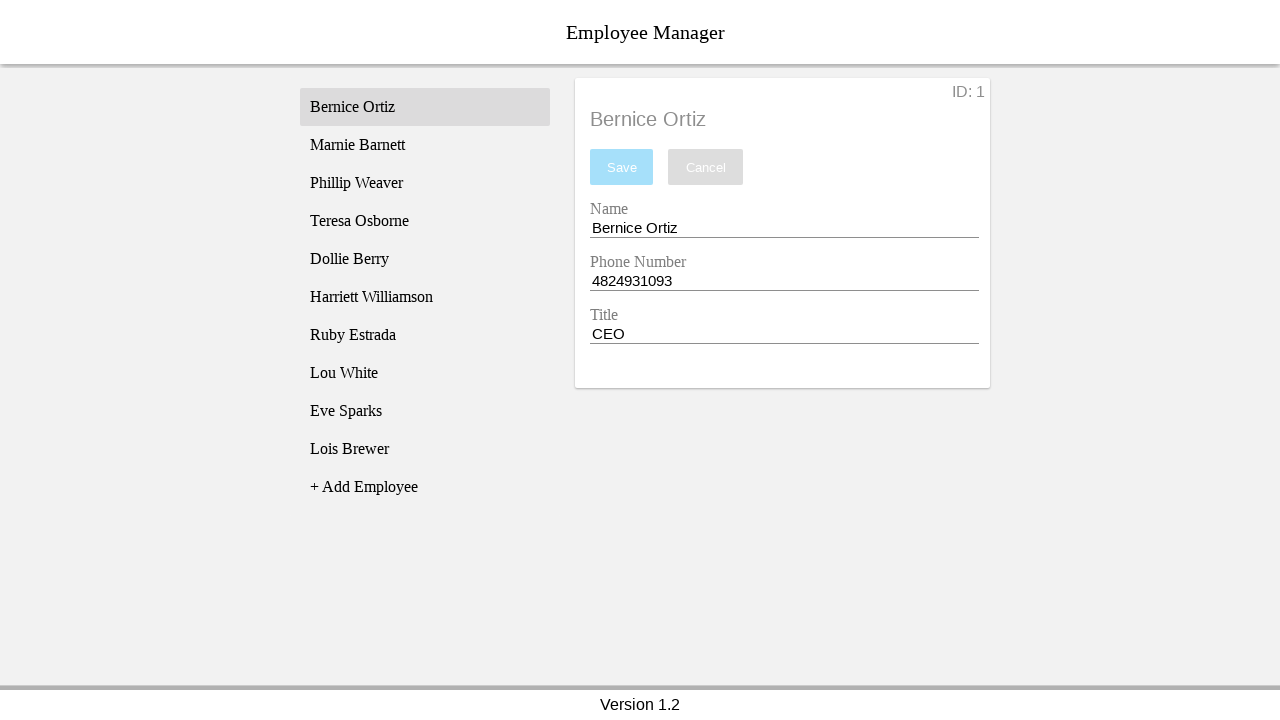